Tests an e-commerce site by searching for products containing "ca", adding specific items to cart, and verifying the brand logo text

Starting URL: https://rahulshettyacademy.com/seleniumPractise/#/

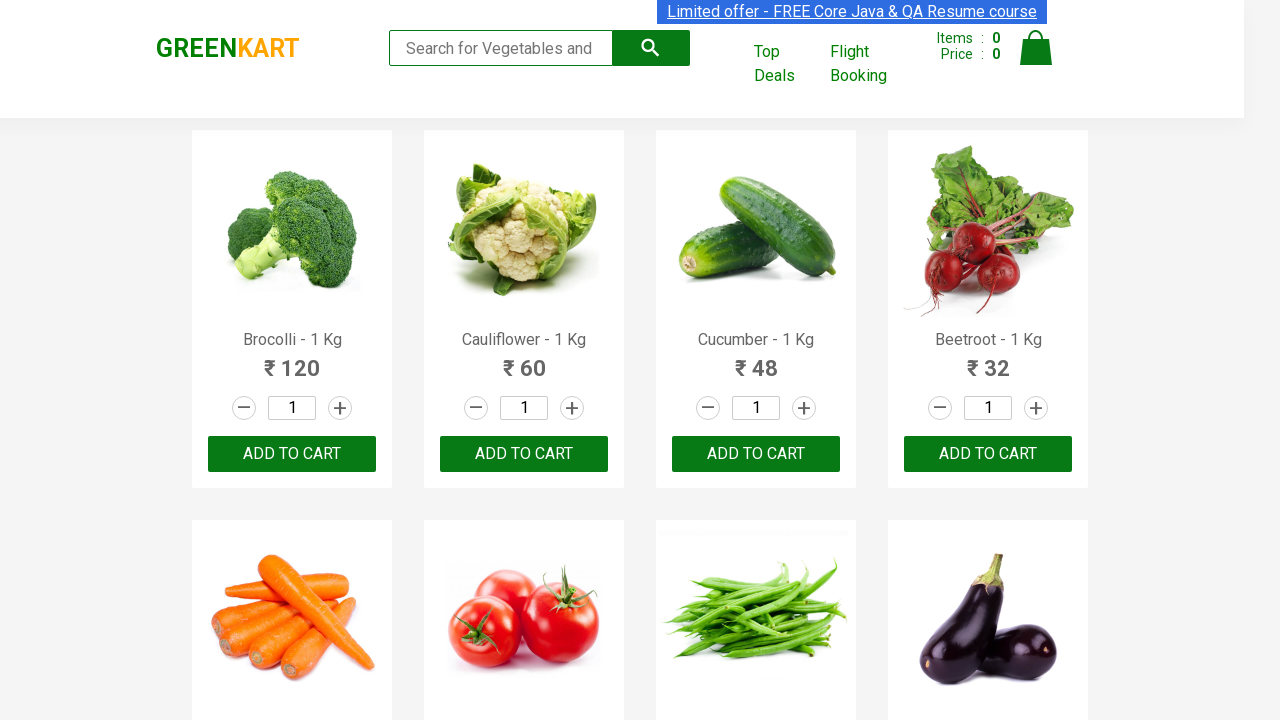

Filled search field with 'ca' on .search-keyword
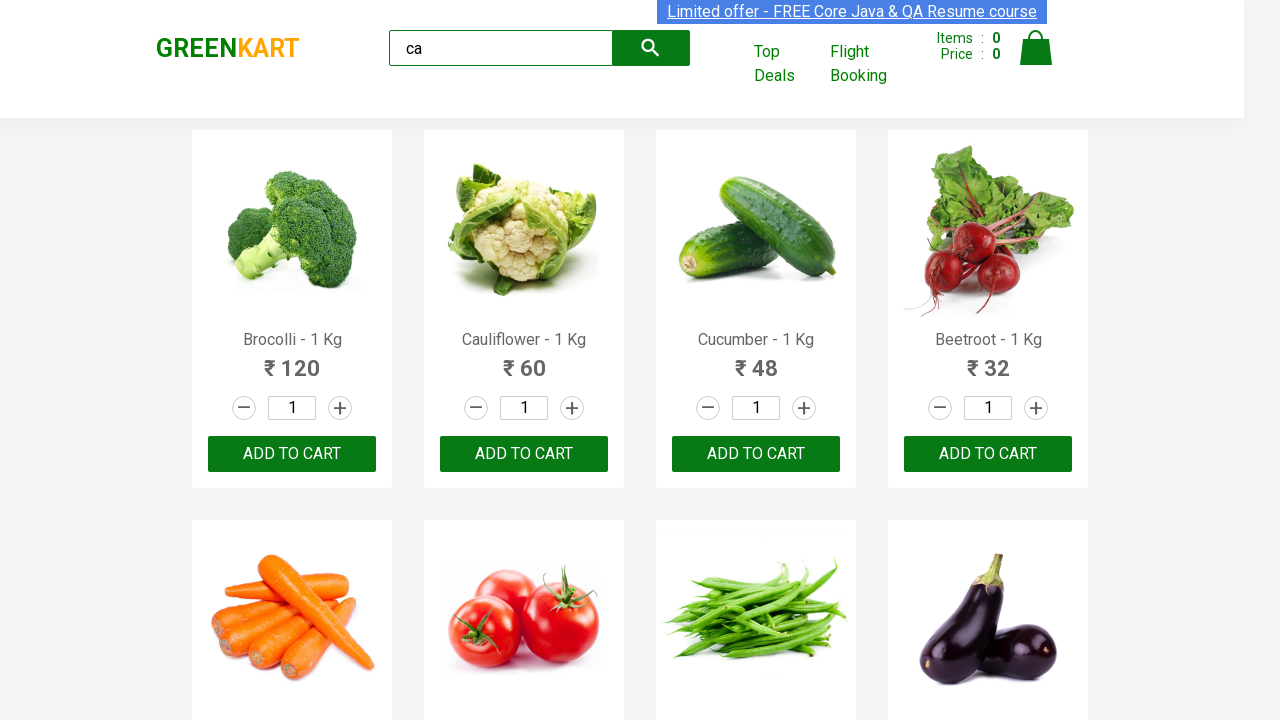

Waited 2 seconds for search results to update
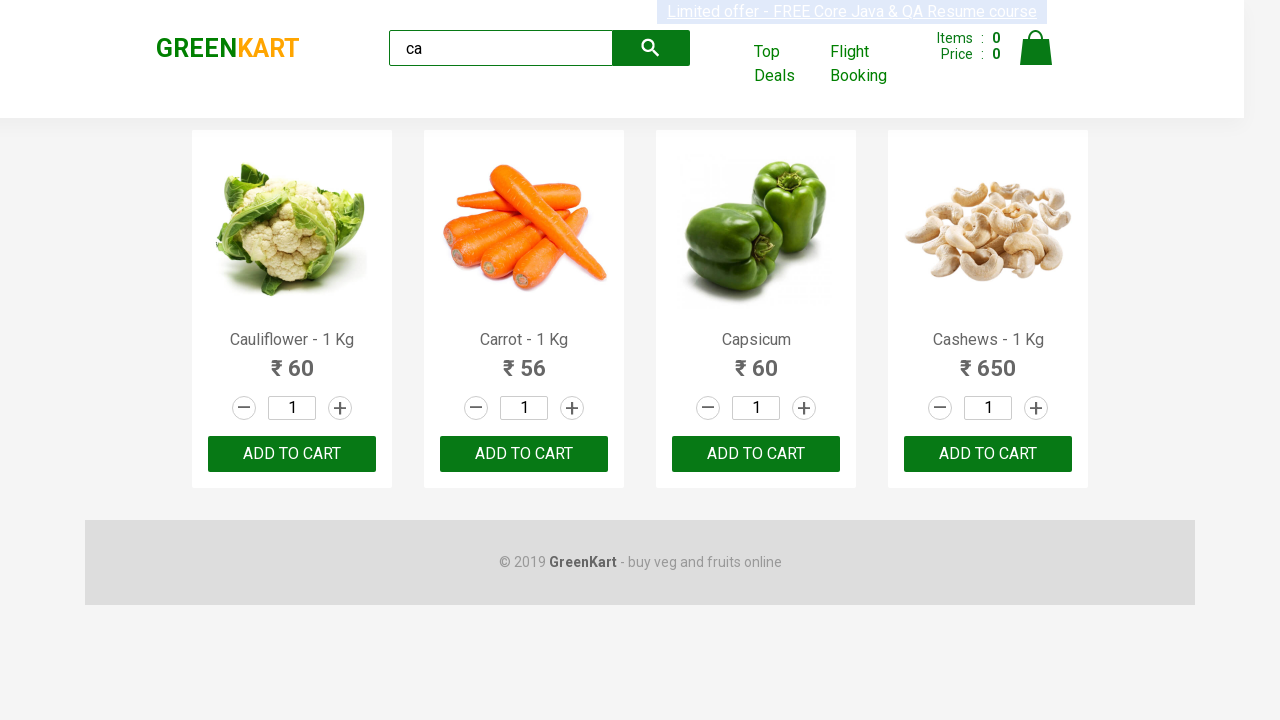

Verified that 4 products are displayed
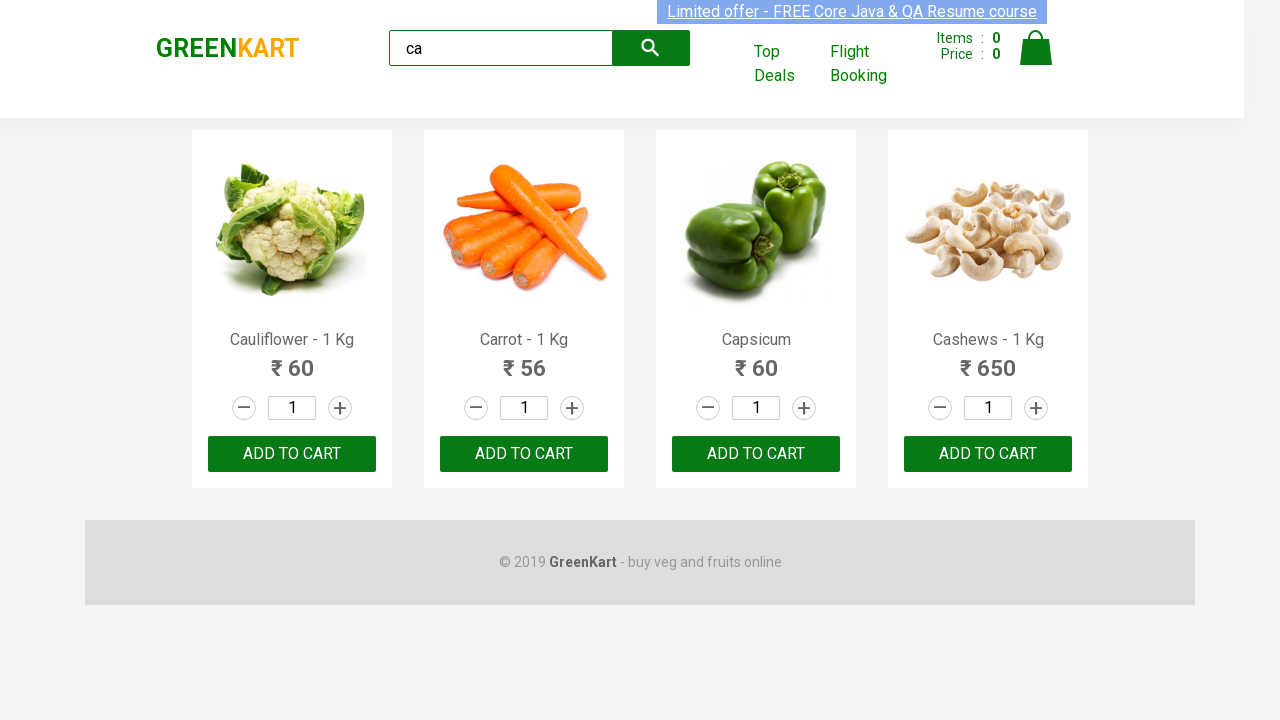

Clicked 'ADD TO CART' button on the third product at (756, 454) on .products .product >> nth=2 >> button:has-text("ADD TO CART")
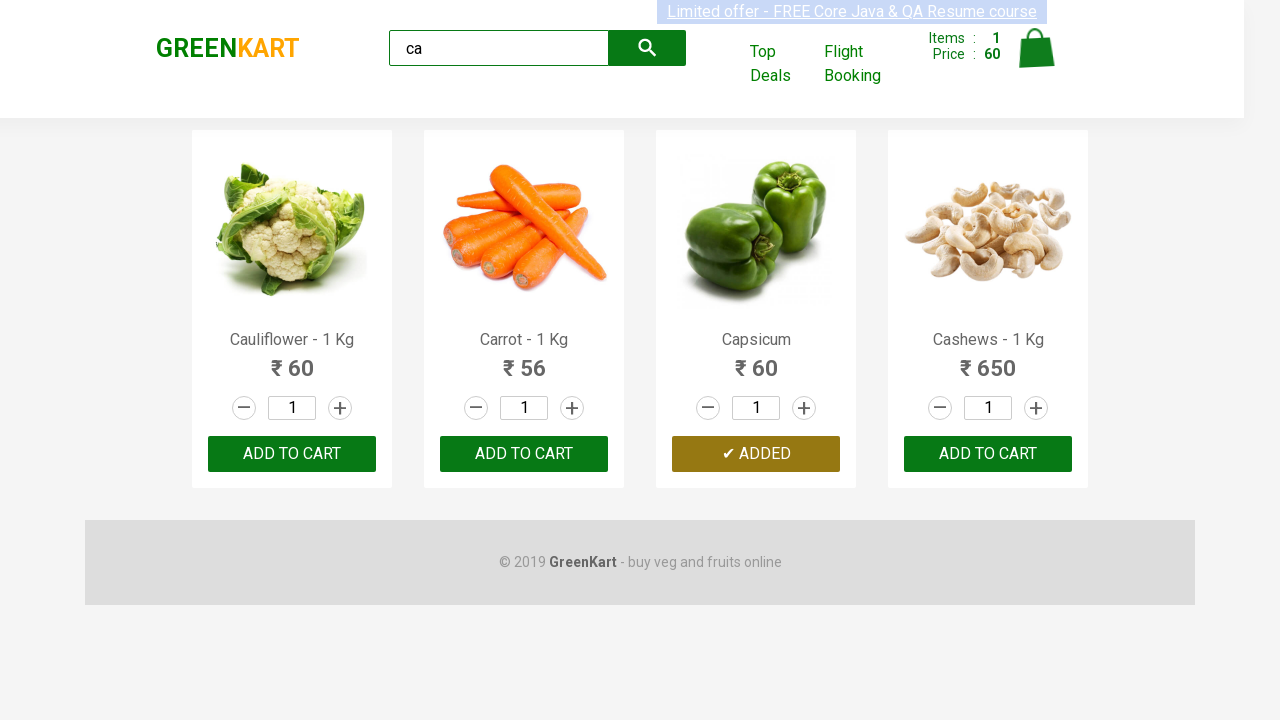

Found and clicked 'ADD TO CART' for Cashews product at (988, 454) on .products .product >> nth=3 >> button
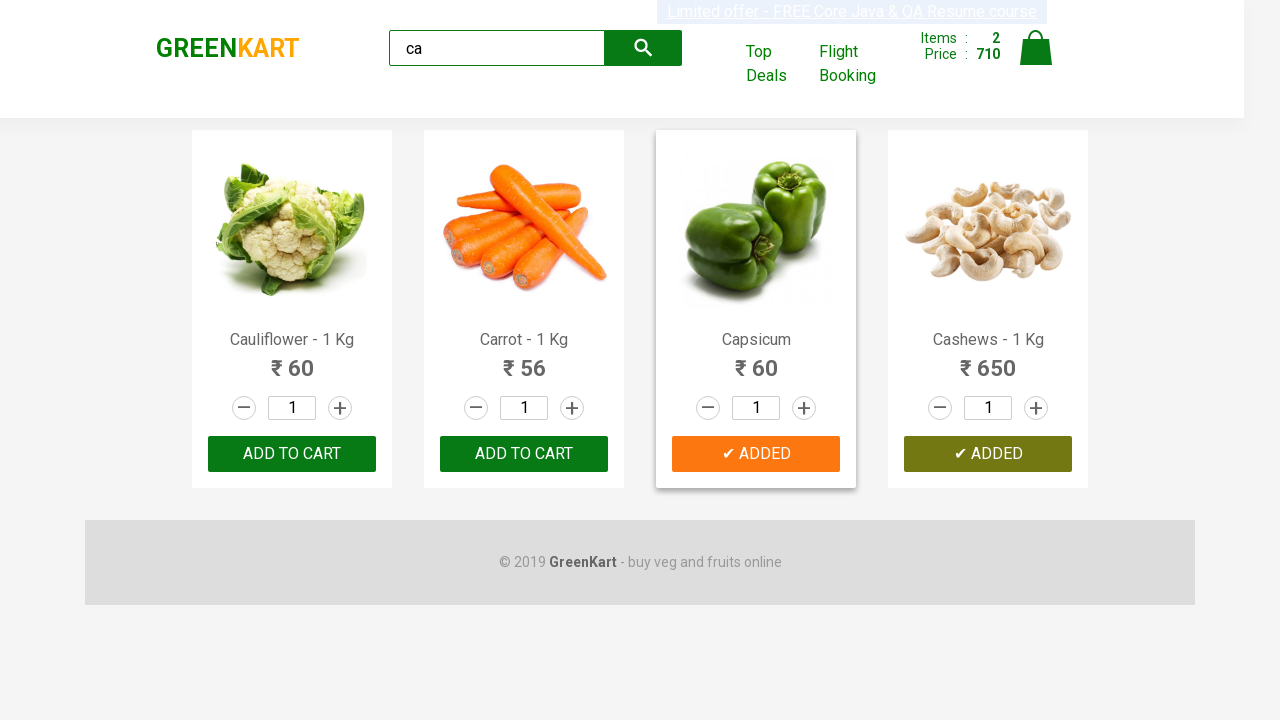

Verified brand logo text is 'GREENKART'
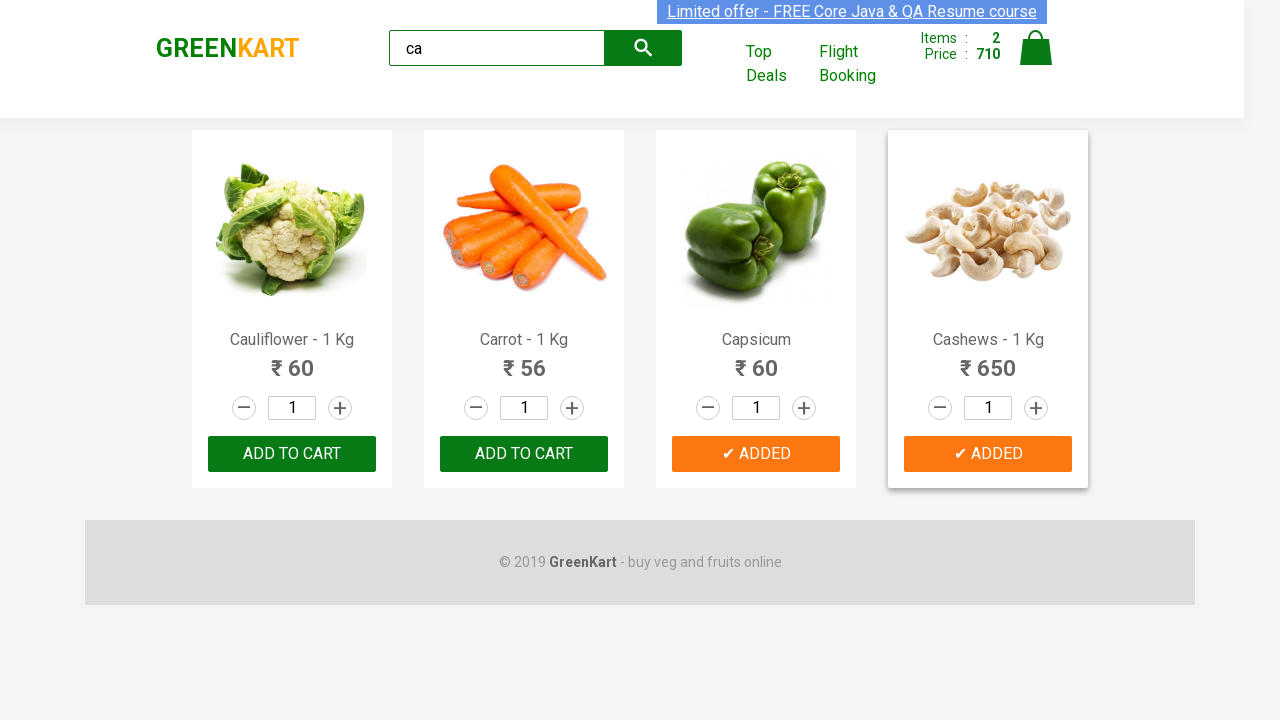

Logged brand text to console: GREENKART
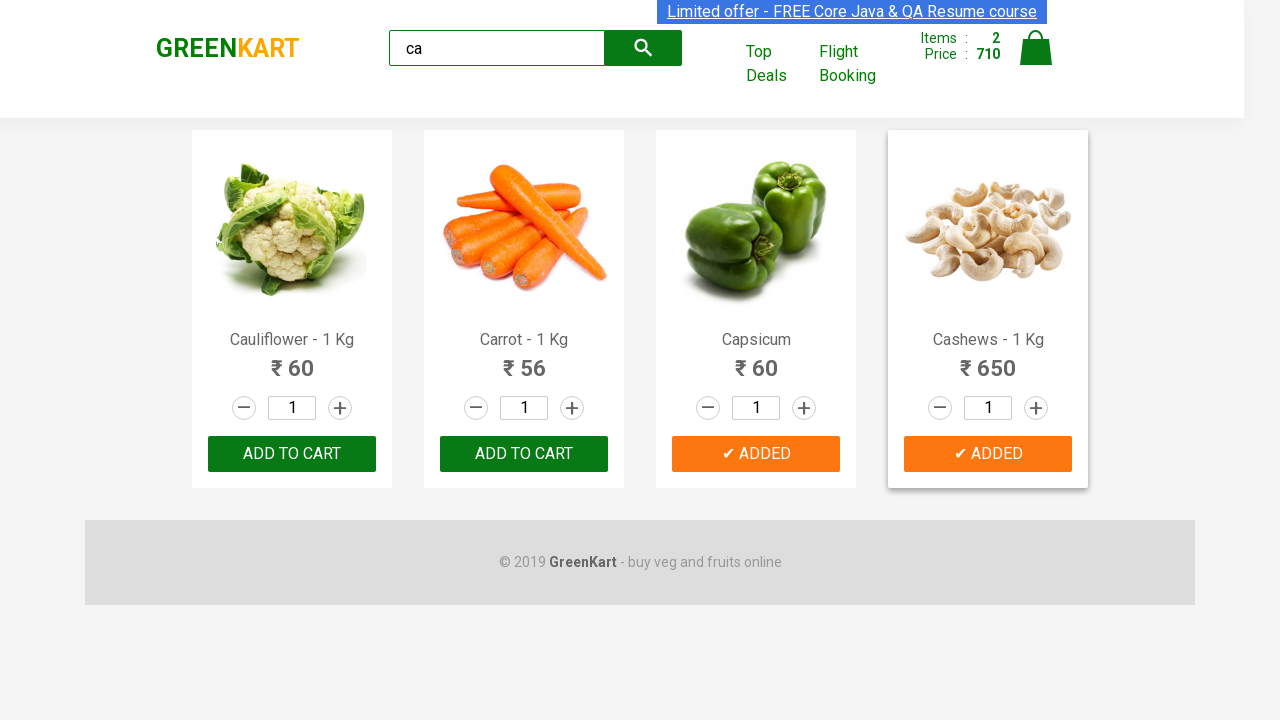

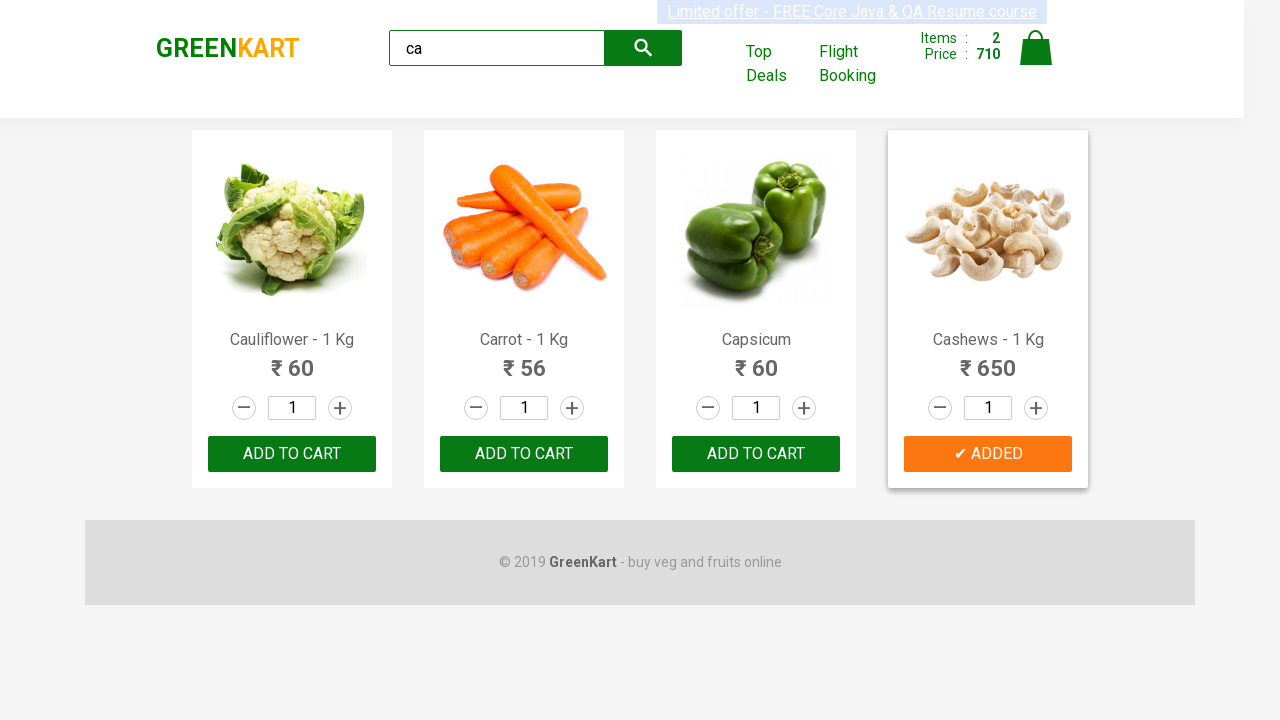